Tests form submission with valid name and number inputs, expecting a success alert to appear.

Starting URL: https://sauce-form.vercel.app/

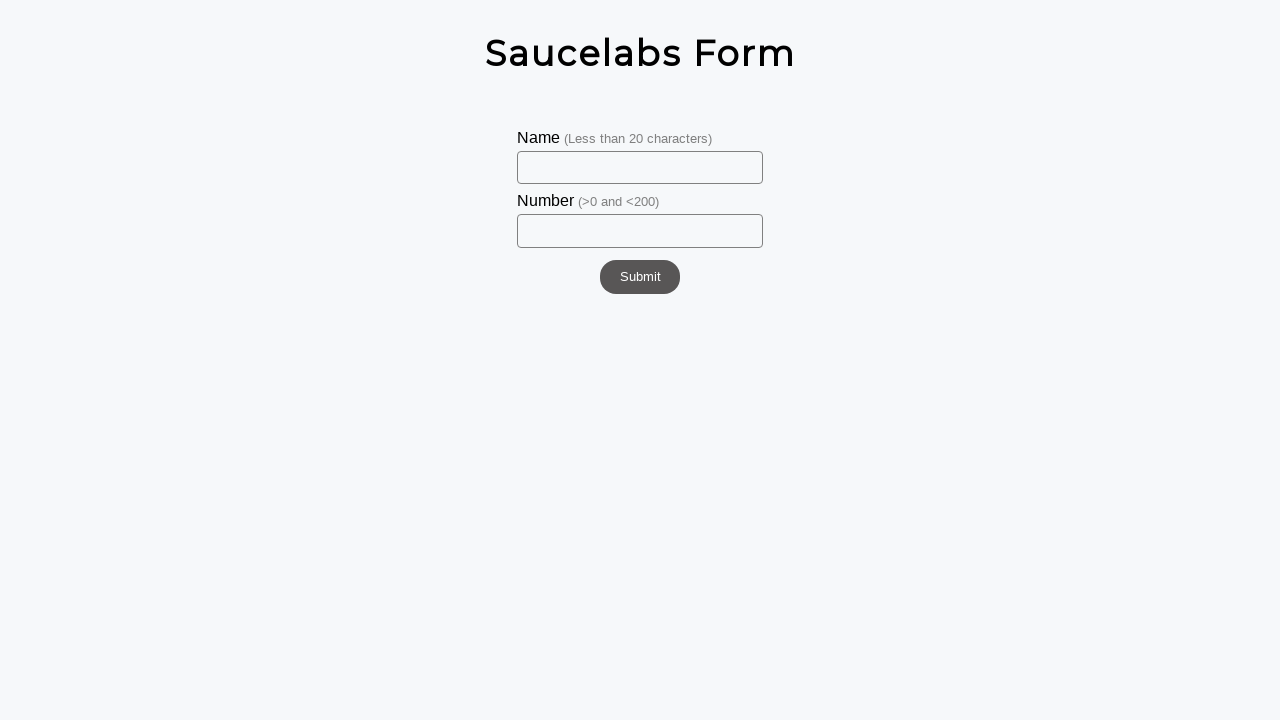

Filled name field with 'Johan' on #name
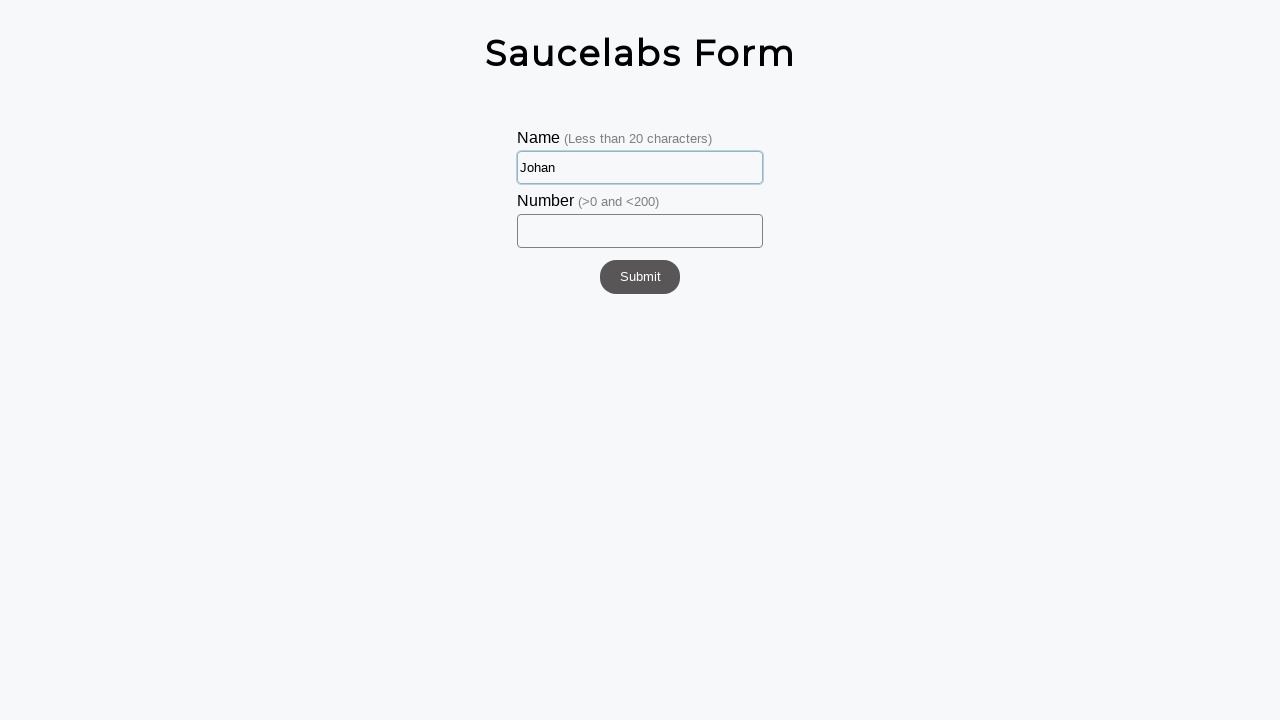

Filled number field with '199' on #number
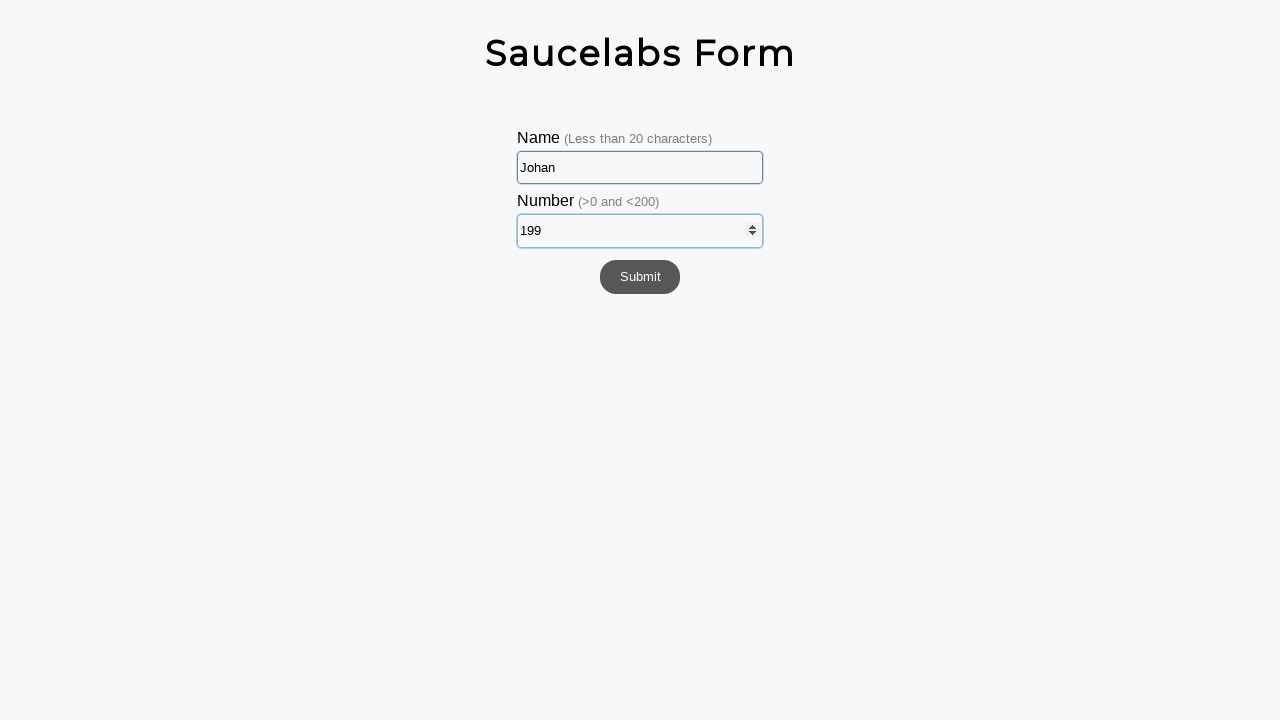

Clicked submit button to submit form with valid inputs at (640, 277) on #submit
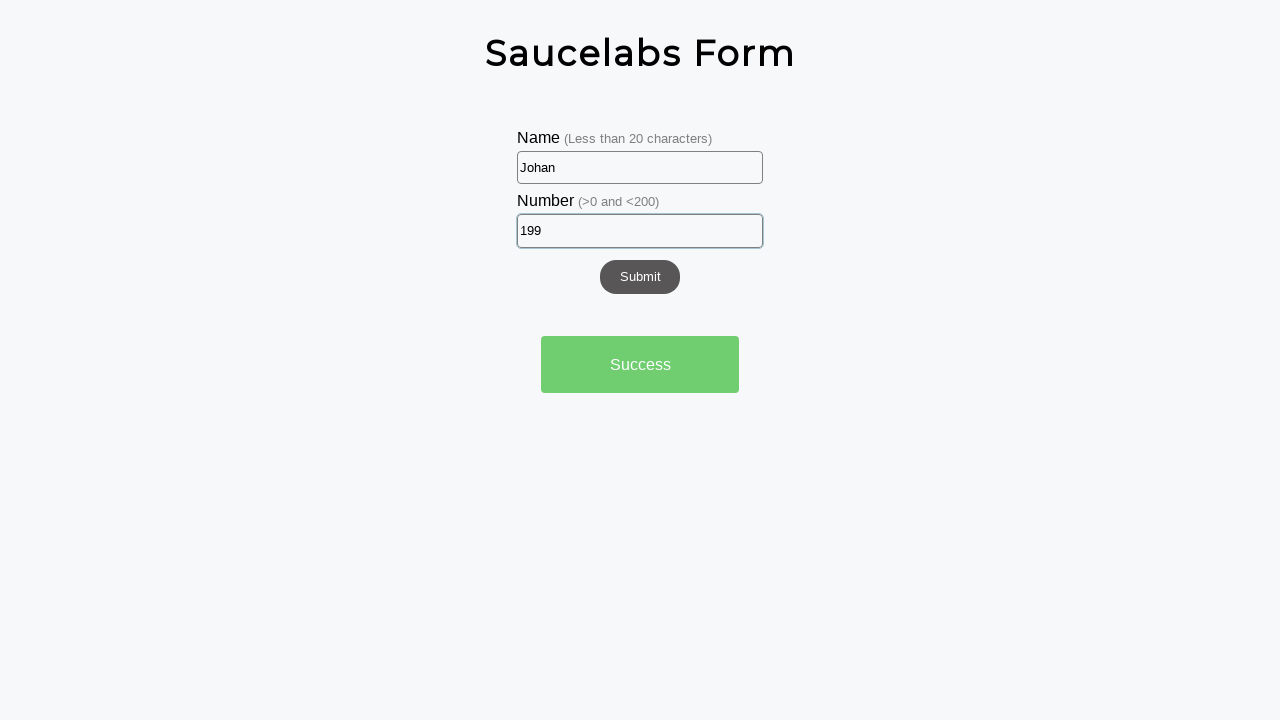

Success alert appeared after form submission
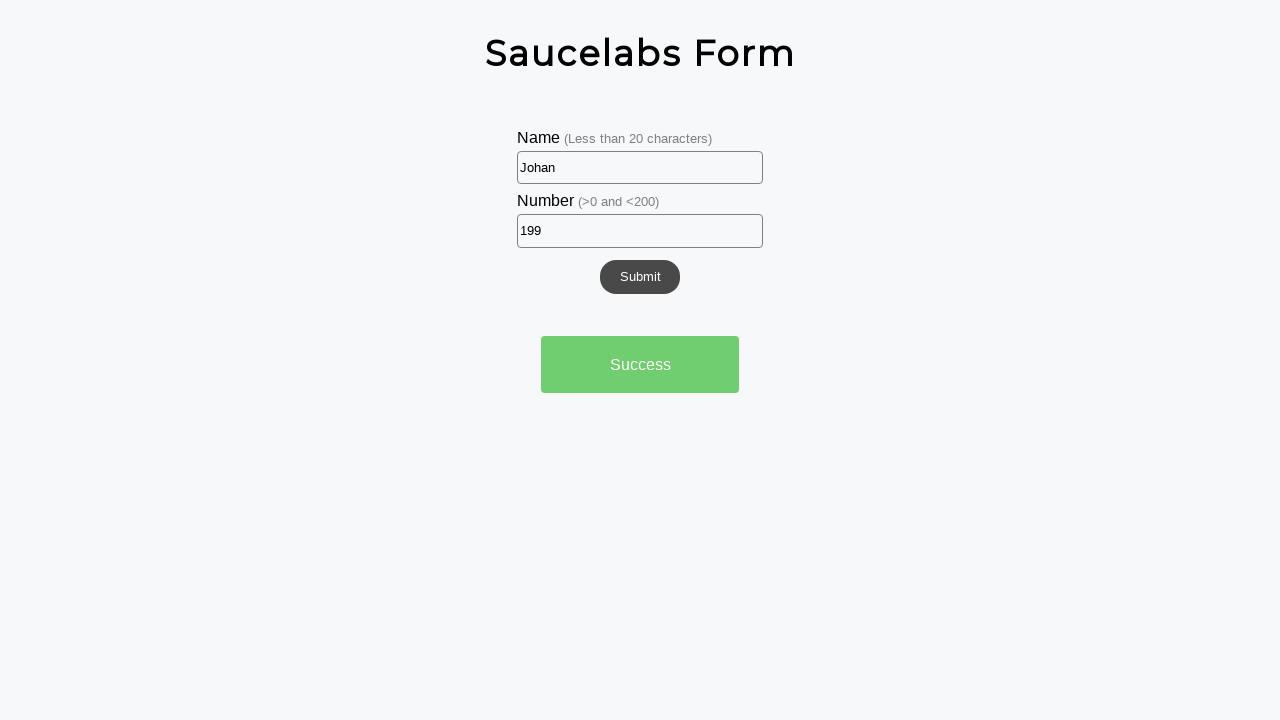

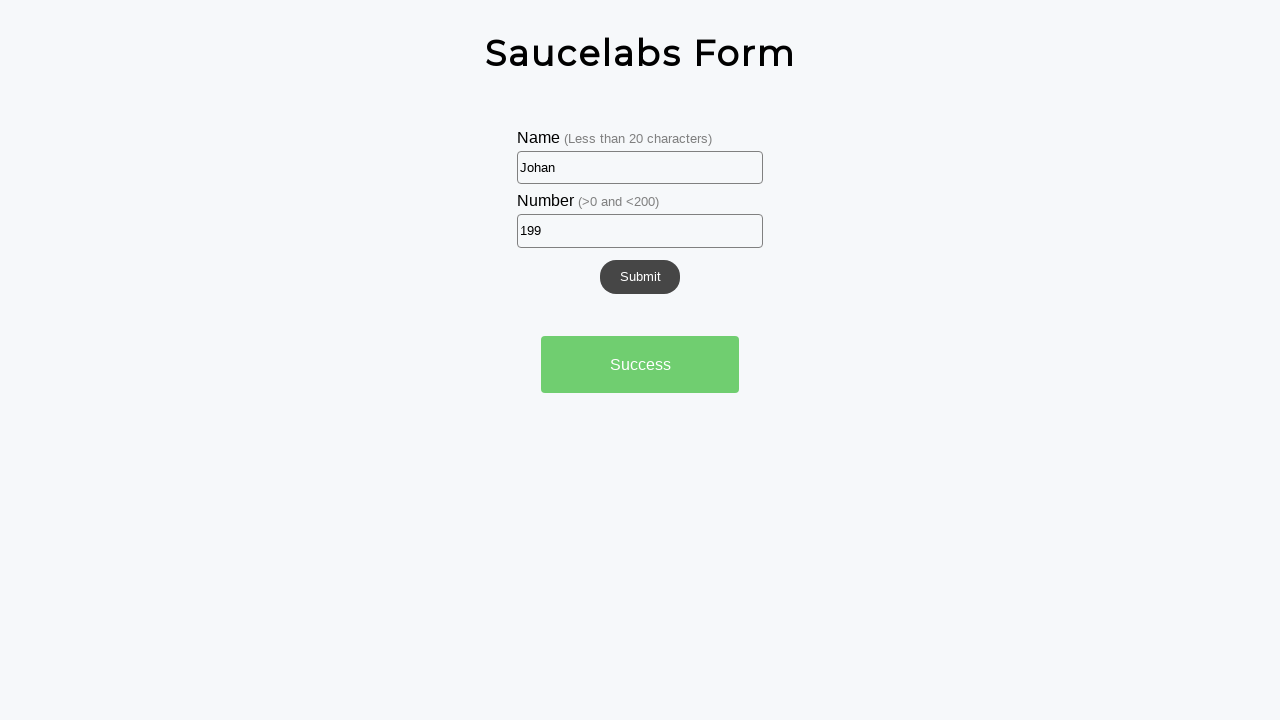